Tests the Automation Exercise website by verifying the number of links on the homepage, navigating to the Products page, and checking if the special offer image is displayed

Starting URL: https://www.automationexercise.com/

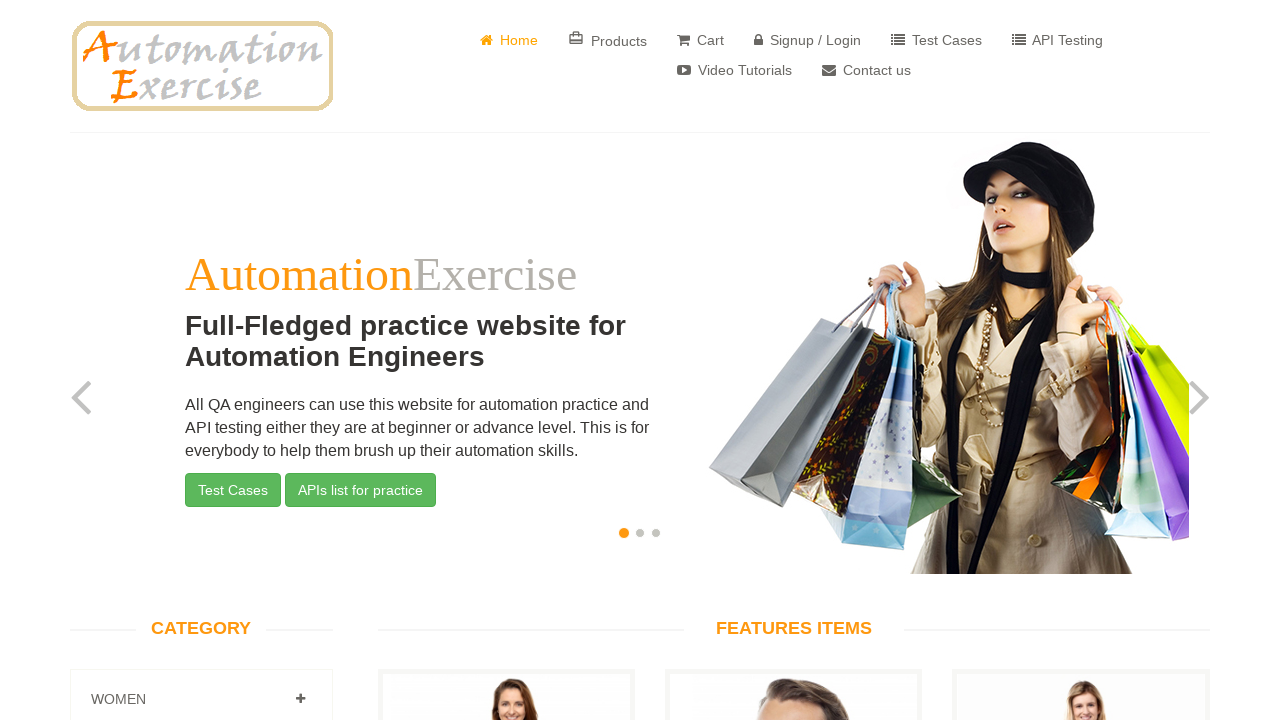

Retrieved all links on the homepage
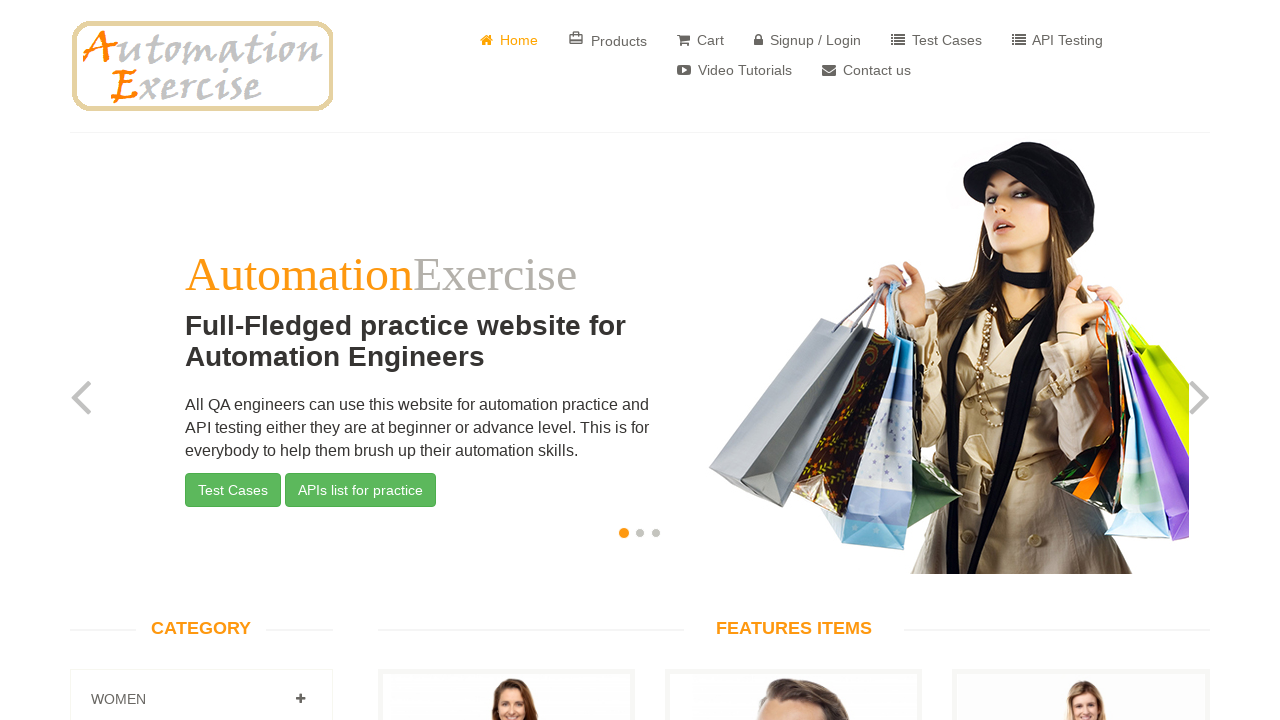

Verified link count: found 147 links (expected 147)
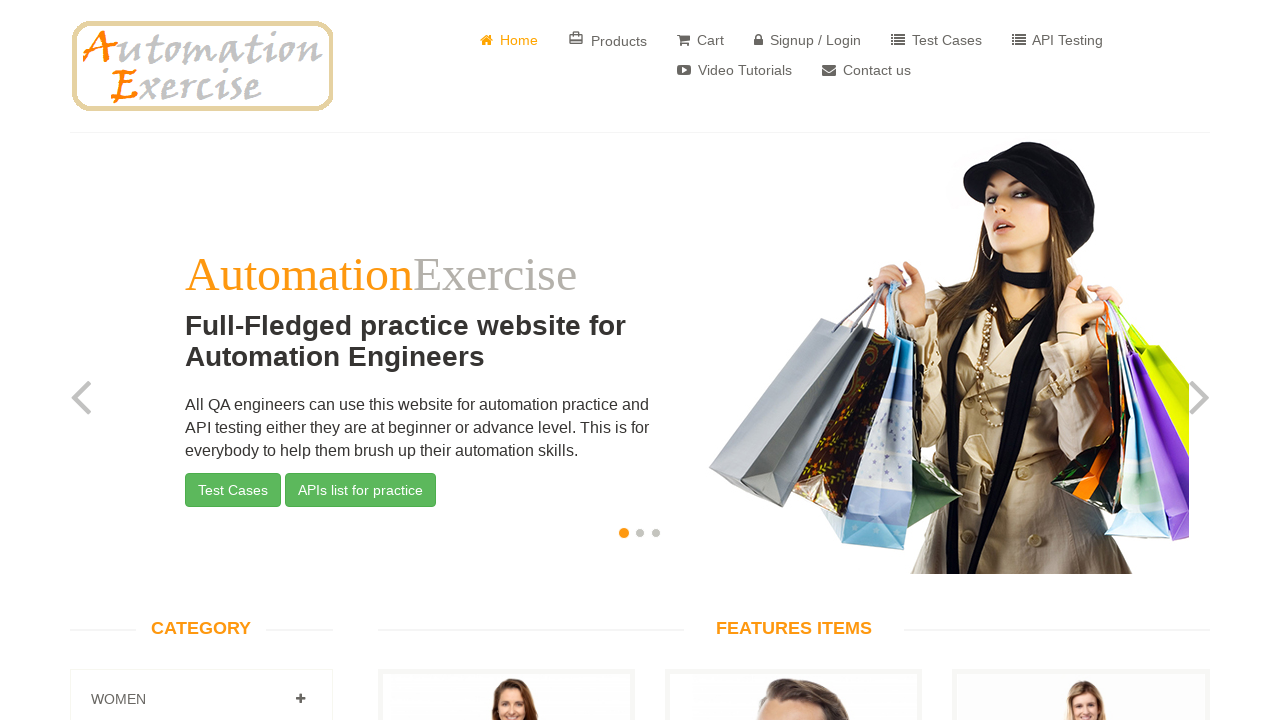

Clicked on Products link to navigate to Products page at (608, 40) on xpath=//*[text()=' Products']
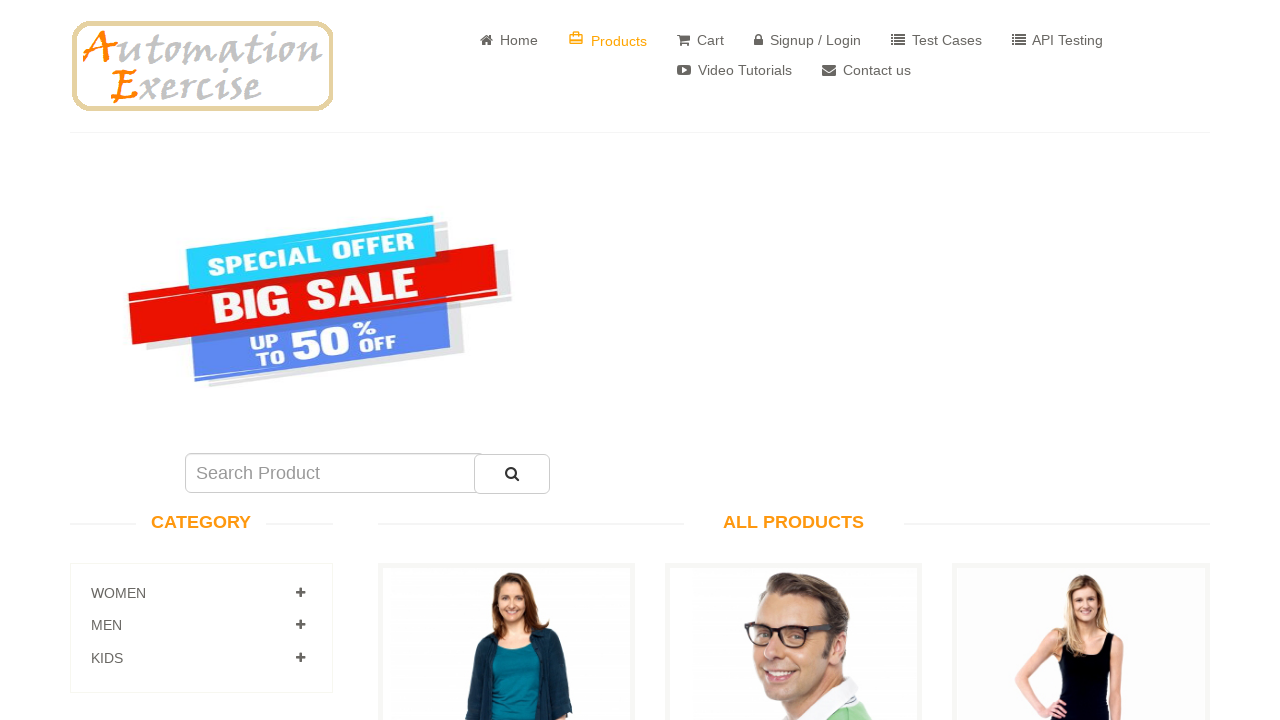

Located special offer image element
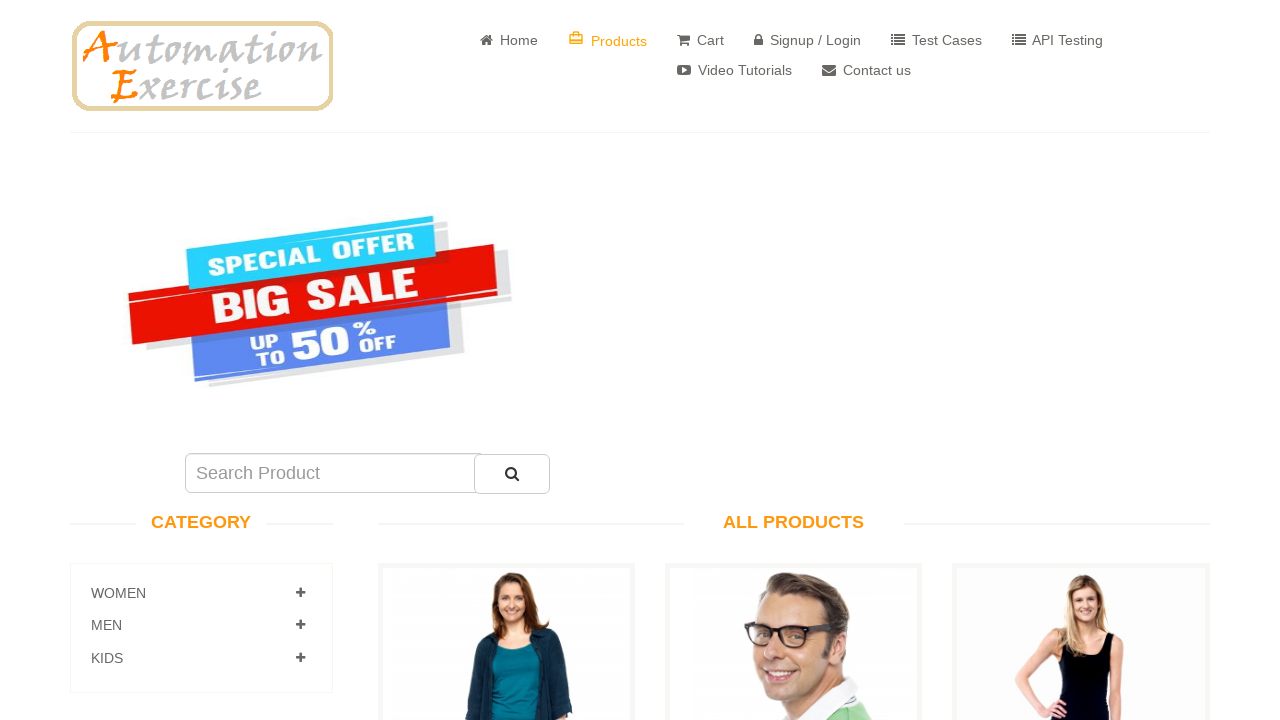

Verified special offer image visibility: True
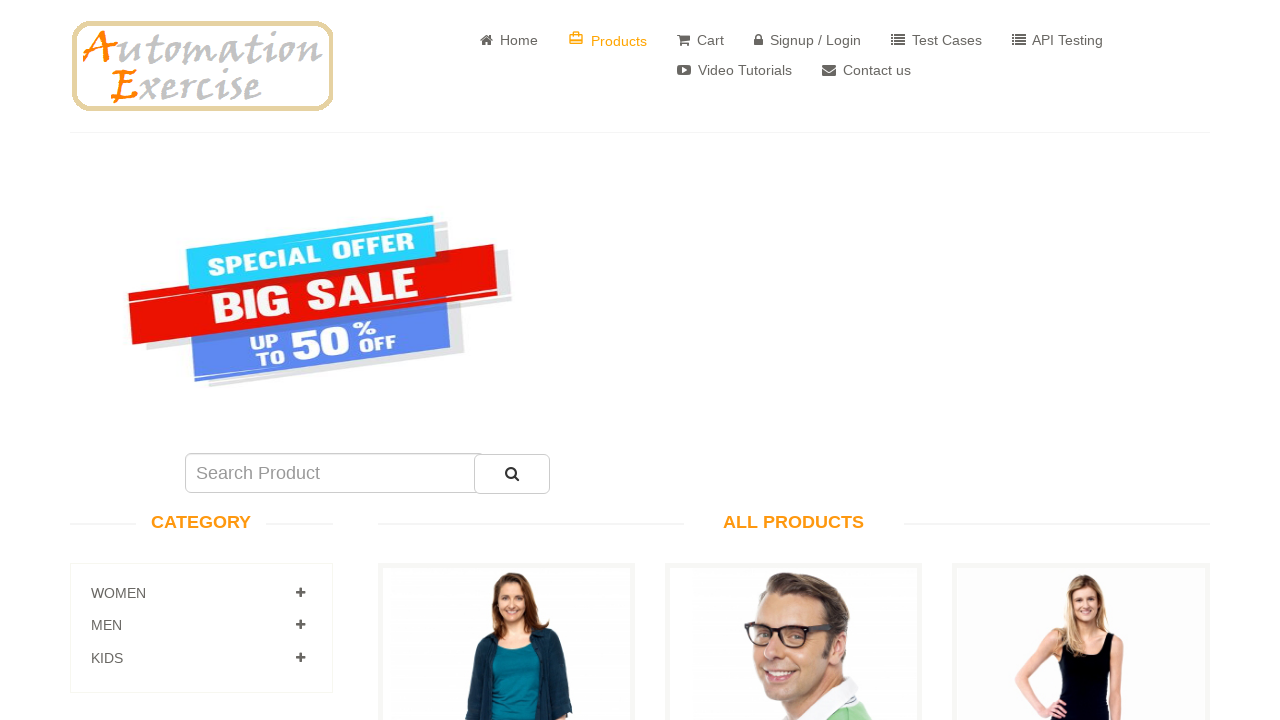

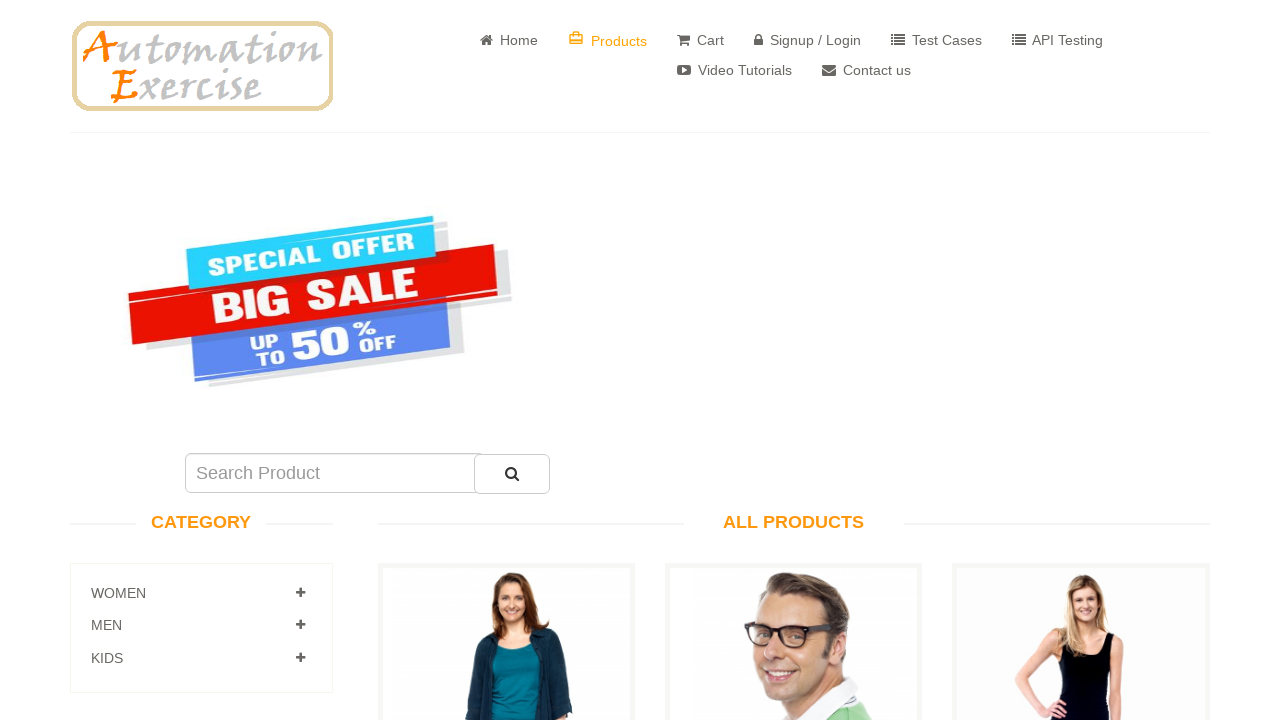